Tests jQuery UI draggable functionality by dragging an element to a new position within an iframe

Starting URL: https://jqueryui.com/draggable

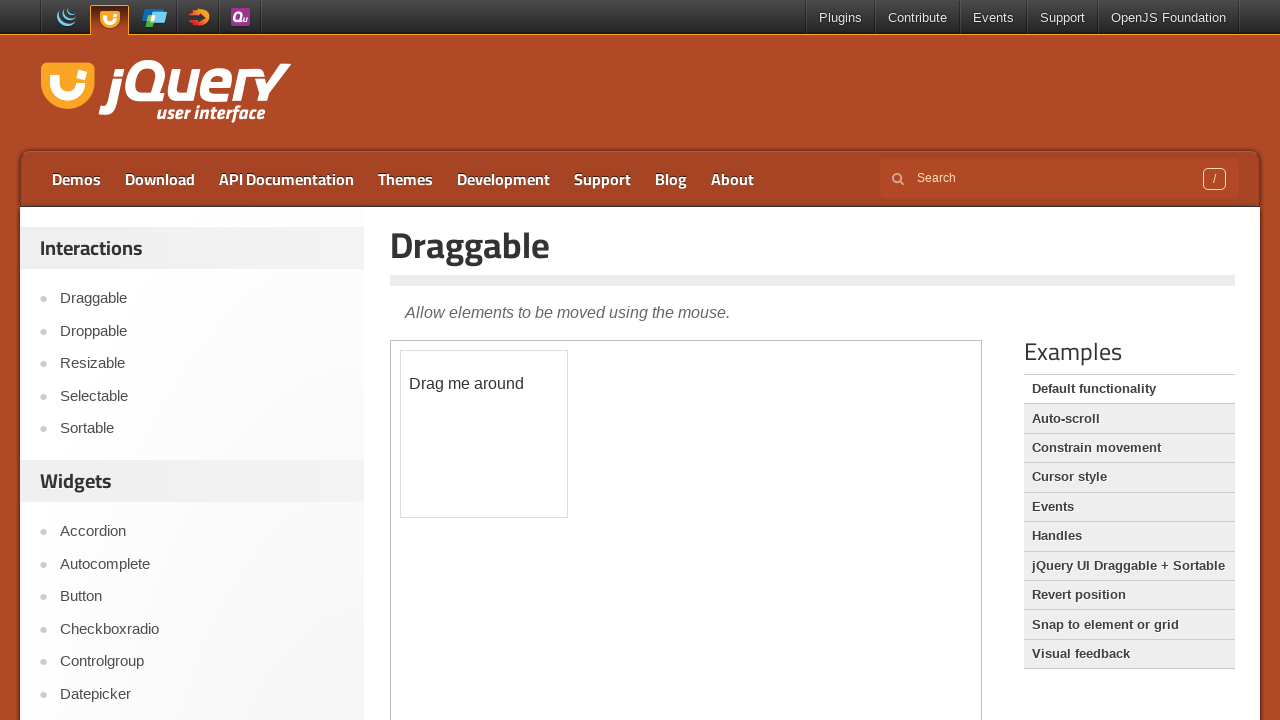

Located the iframe containing the draggable demo
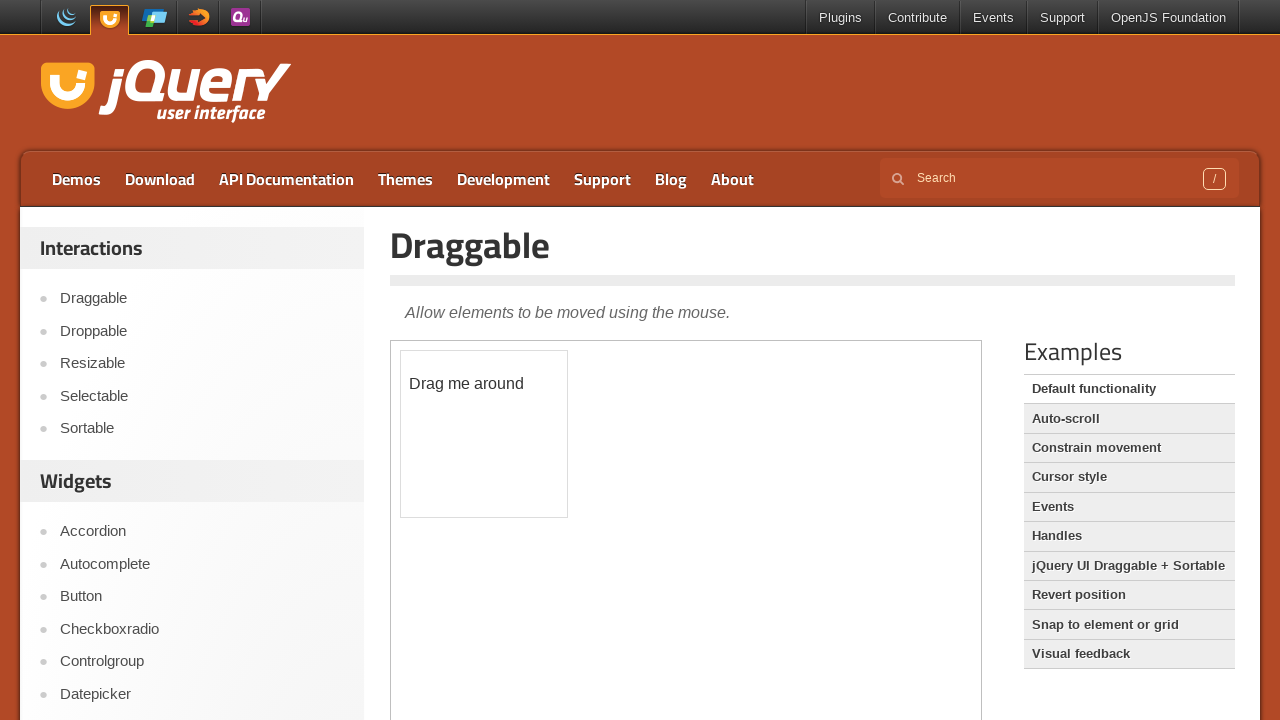

Located the draggable element within the iframe
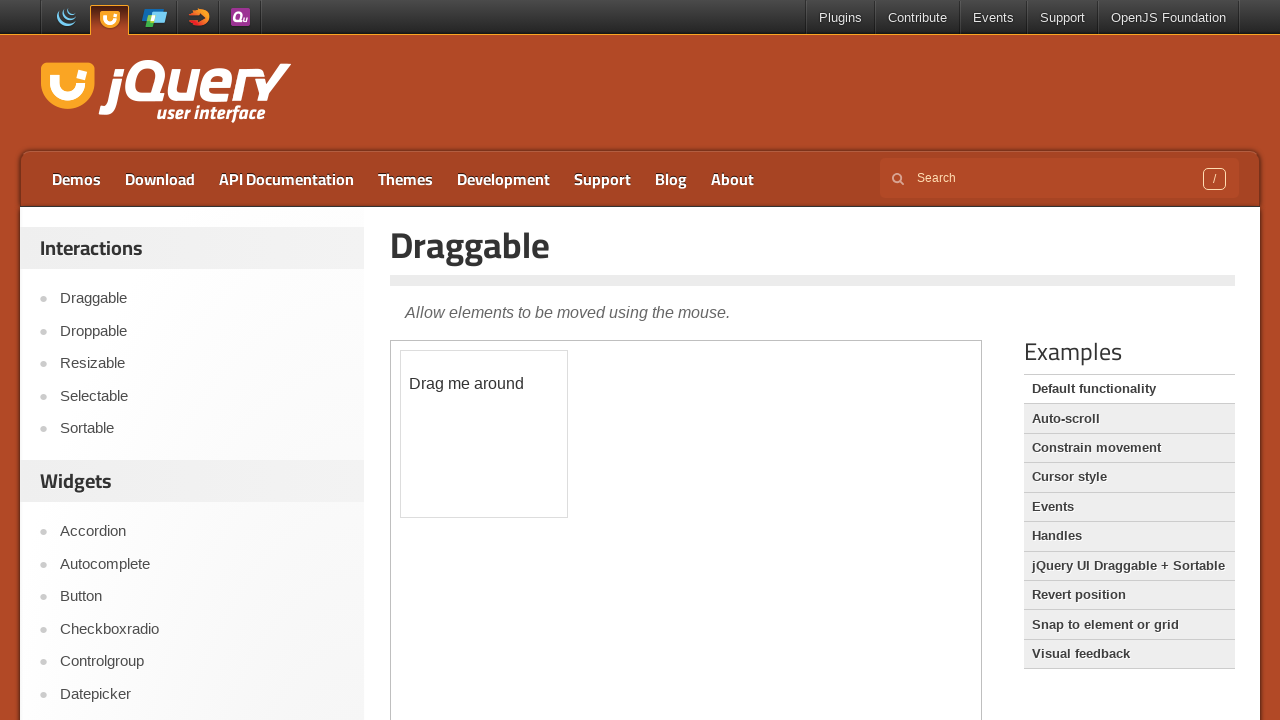

Clicked on the draggable element at (484, 434) on iframe >> nth=0 >> internal:control=enter-frame >> #draggable
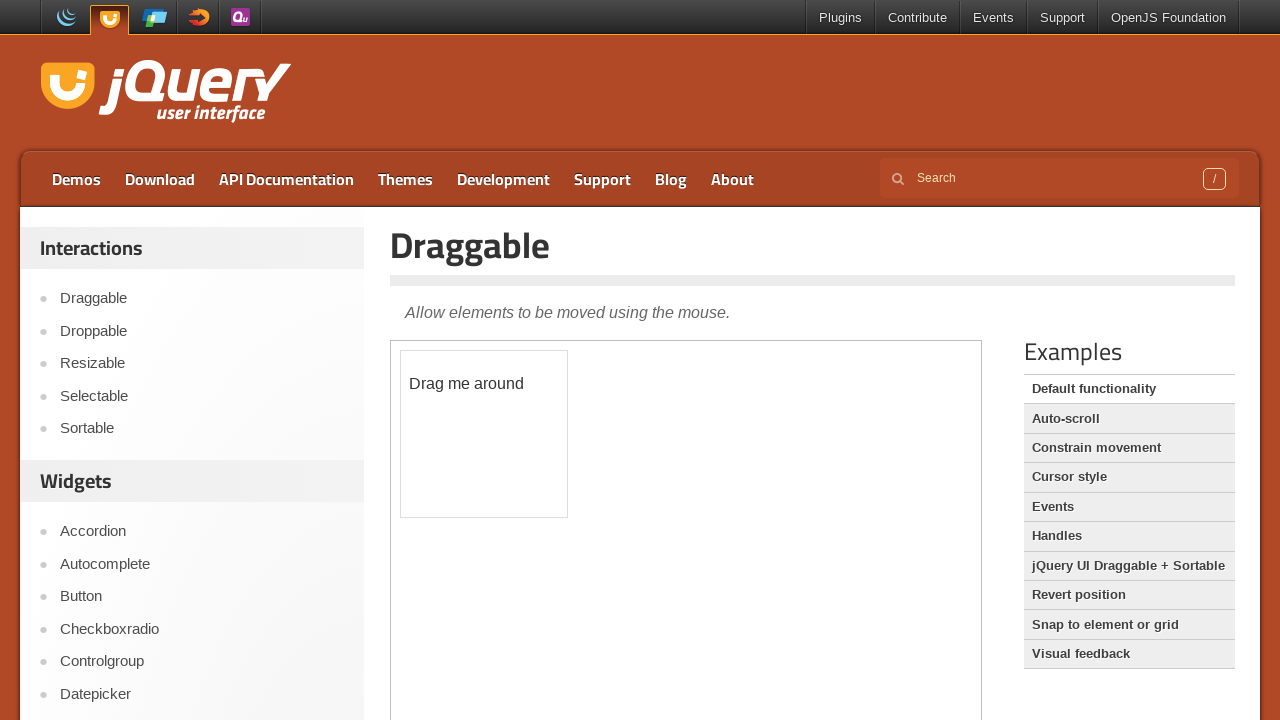

Dragged the element 10px right and 15px down to new position at (411, 366)
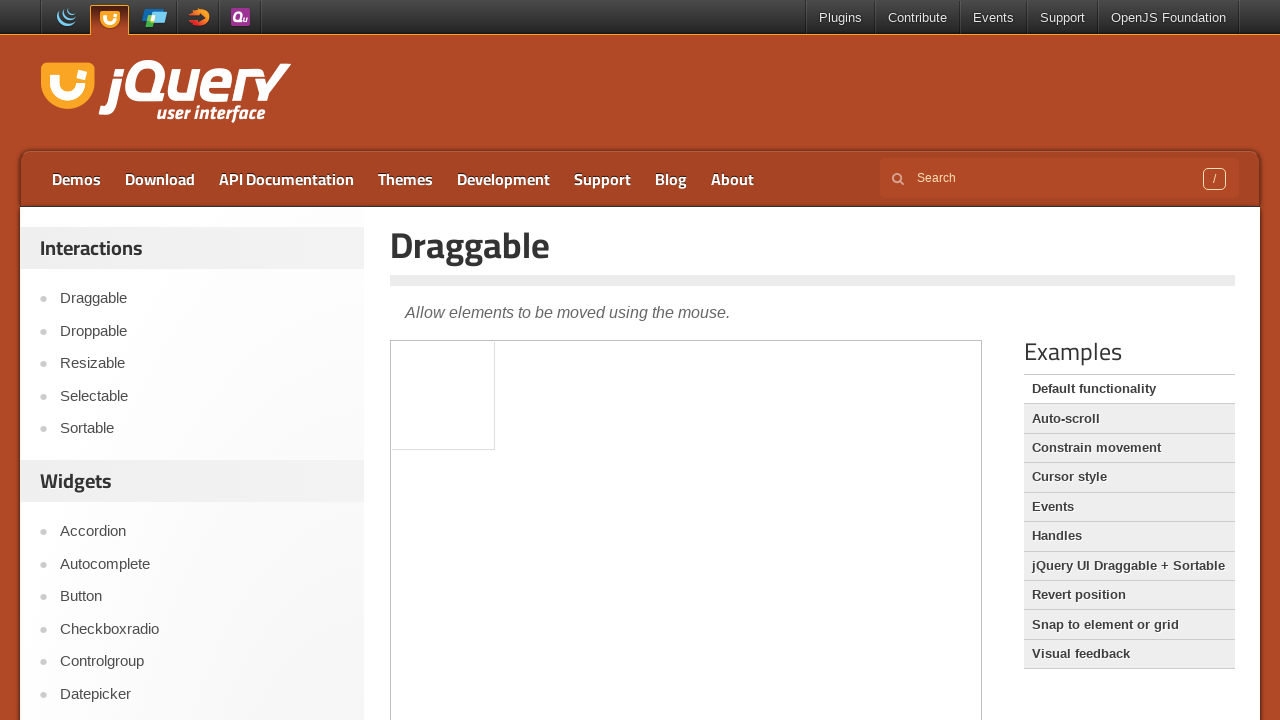

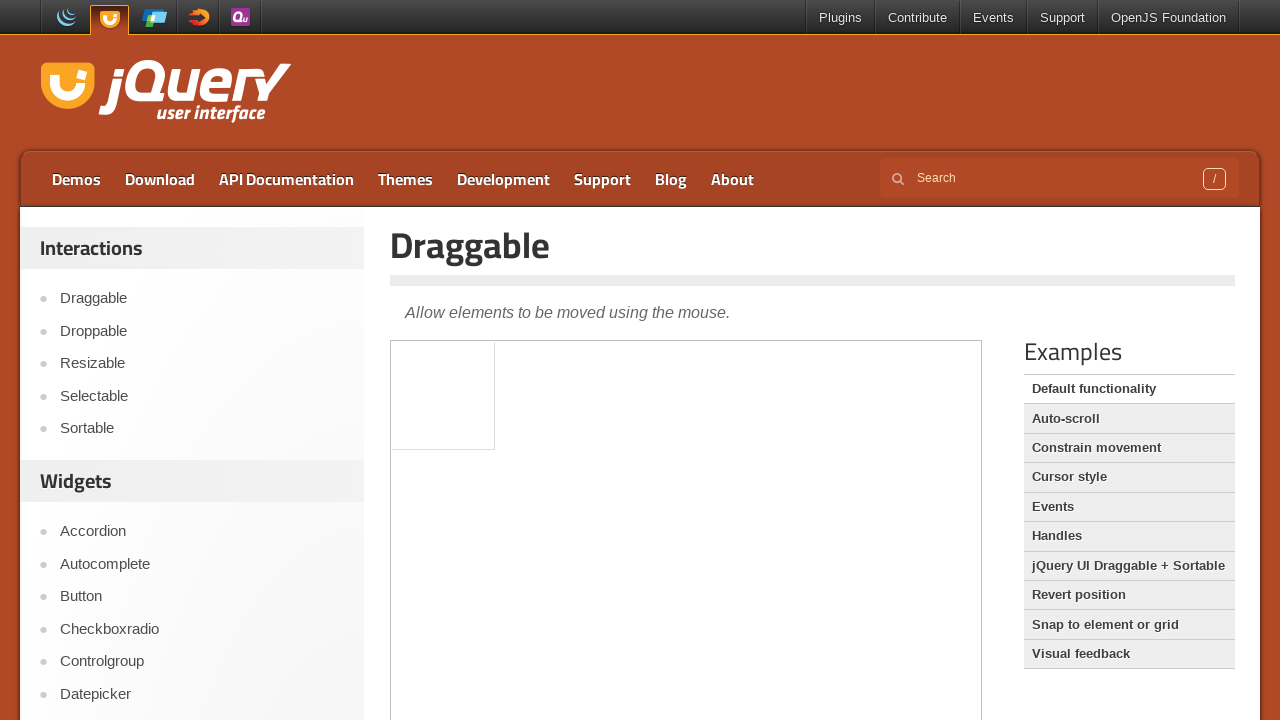